Tests that the complete all checkbox updates state when individual items are completed or cleared

Starting URL: https://demo.playwright.dev/todomvc

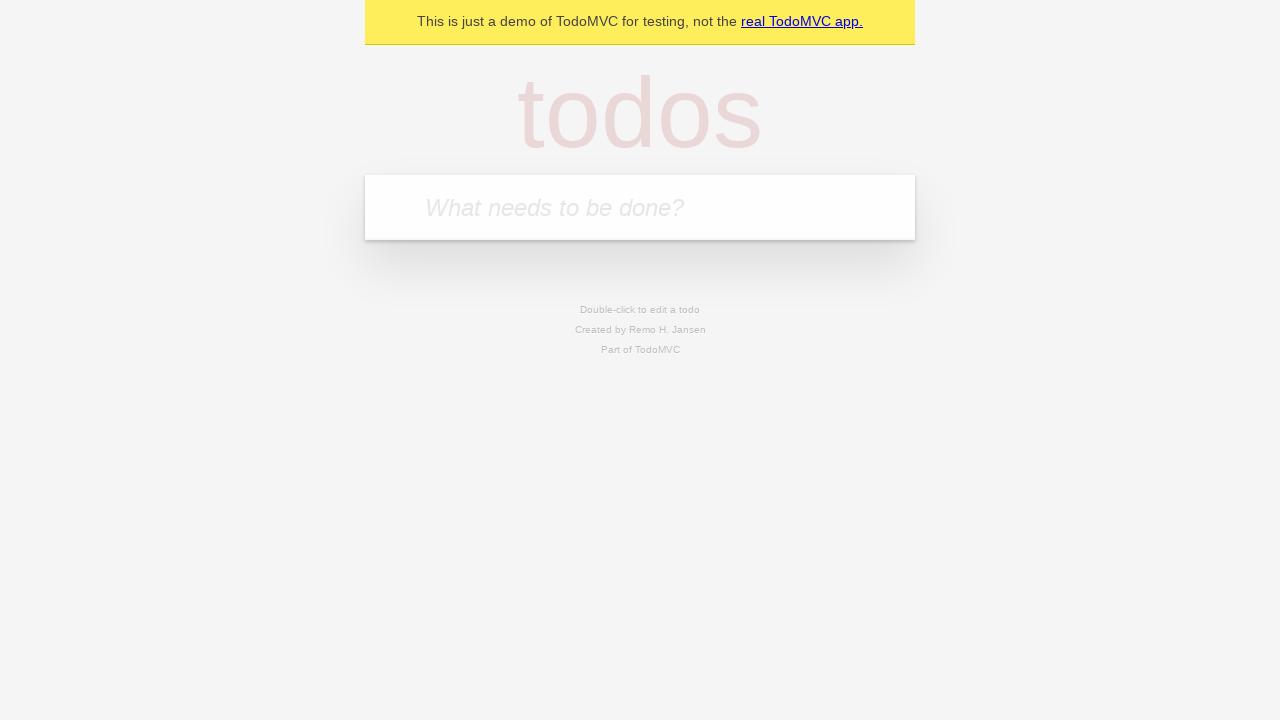

Filled input with first todo item 'buy some cheese' on internal:attr=[placeholder="What needs to be done?"i]
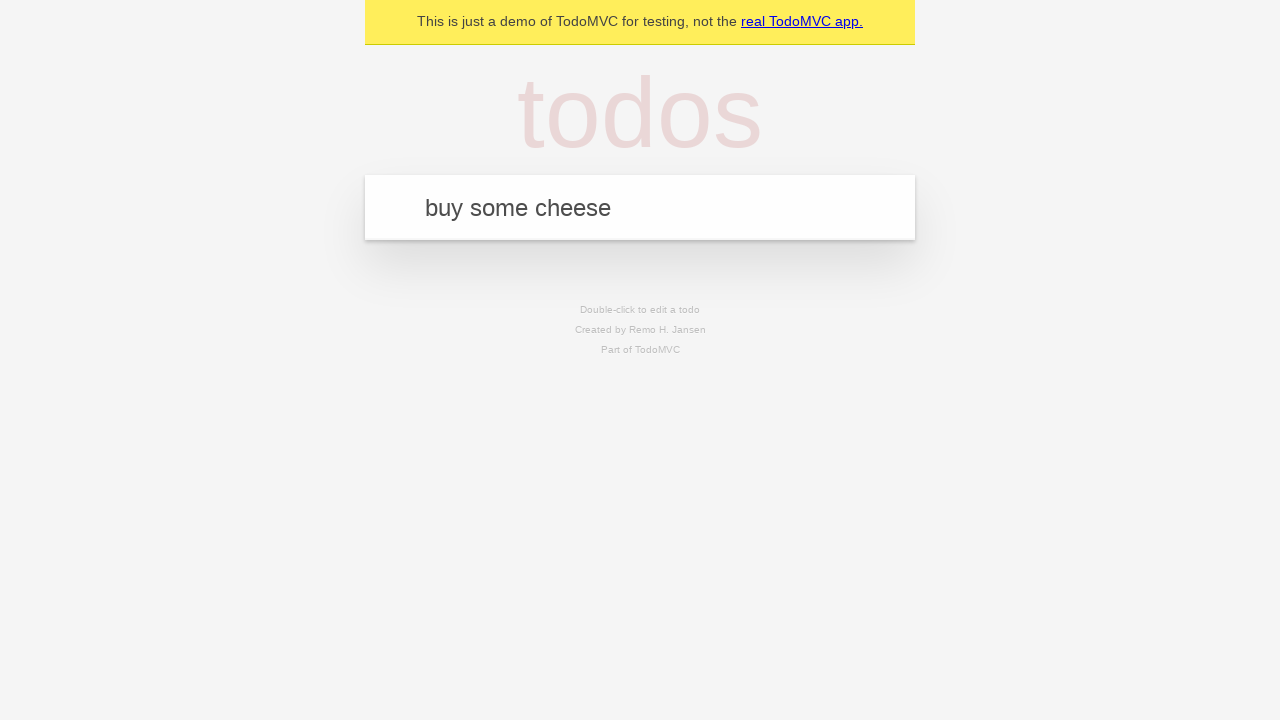

Pressed Enter to add first todo item on internal:attr=[placeholder="What needs to be done?"i]
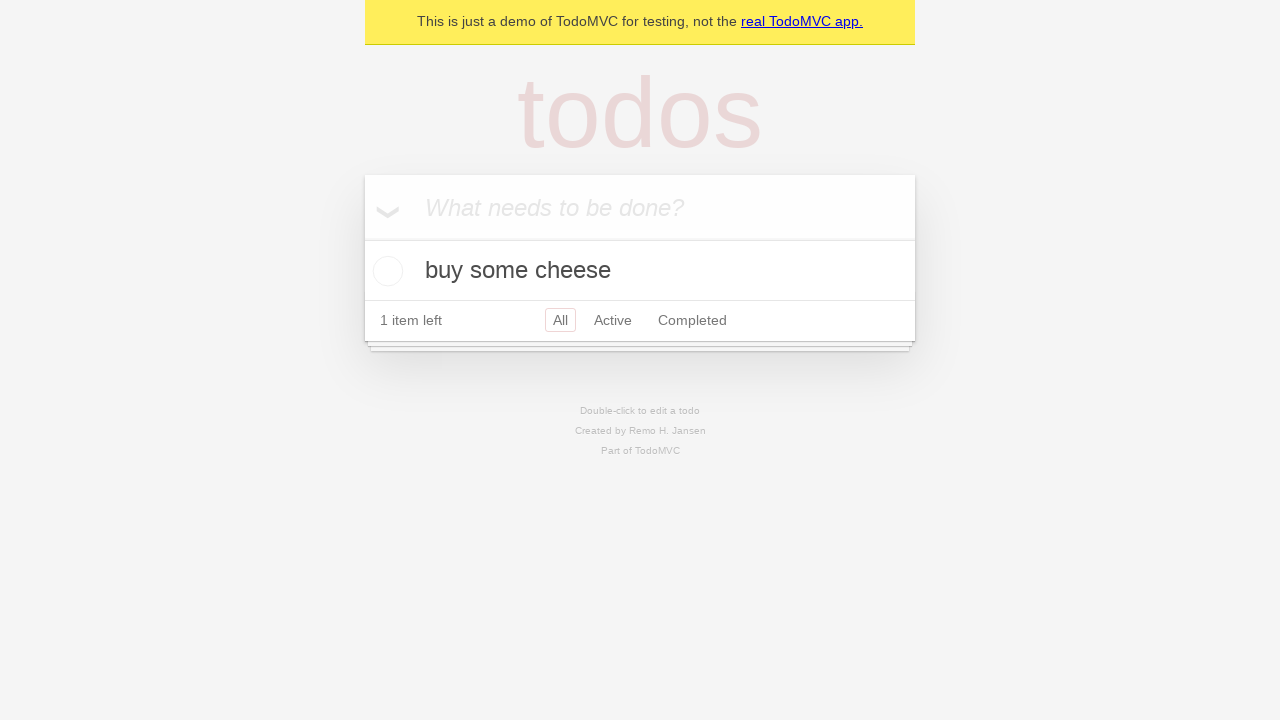

Filled input with second todo item 'feed the cat' on internal:attr=[placeholder="What needs to be done?"i]
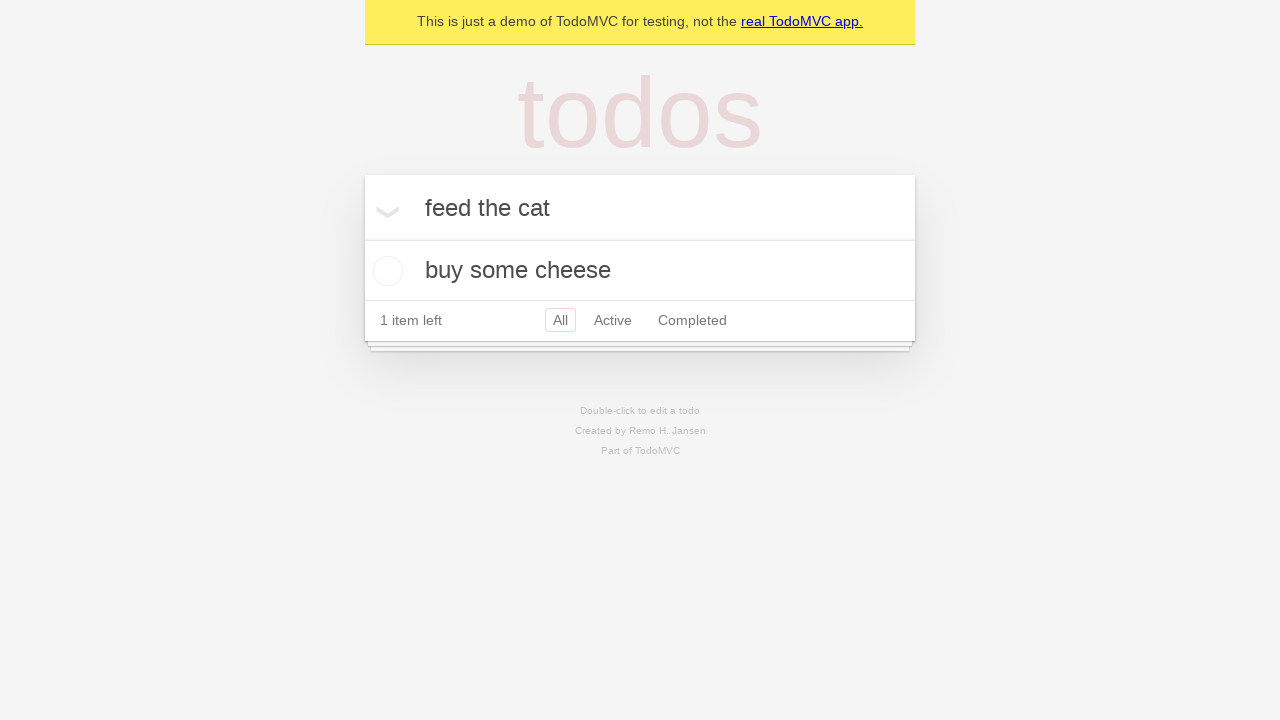

Pressed Enter to add second todo item on internal:attr=[placeholder="What needs to be done?"i]
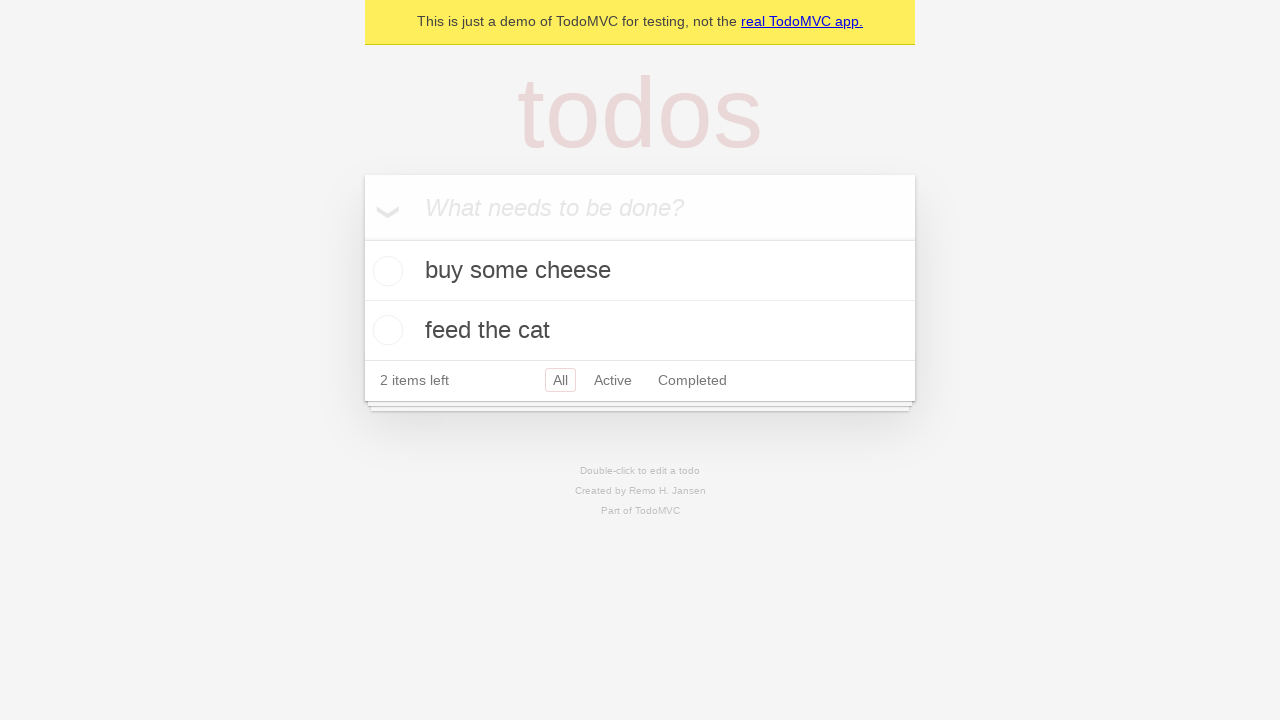

Filled input with third todo item 'book a doctors appointment' on internal:attr=[placeholder="What needs to be done?"i]
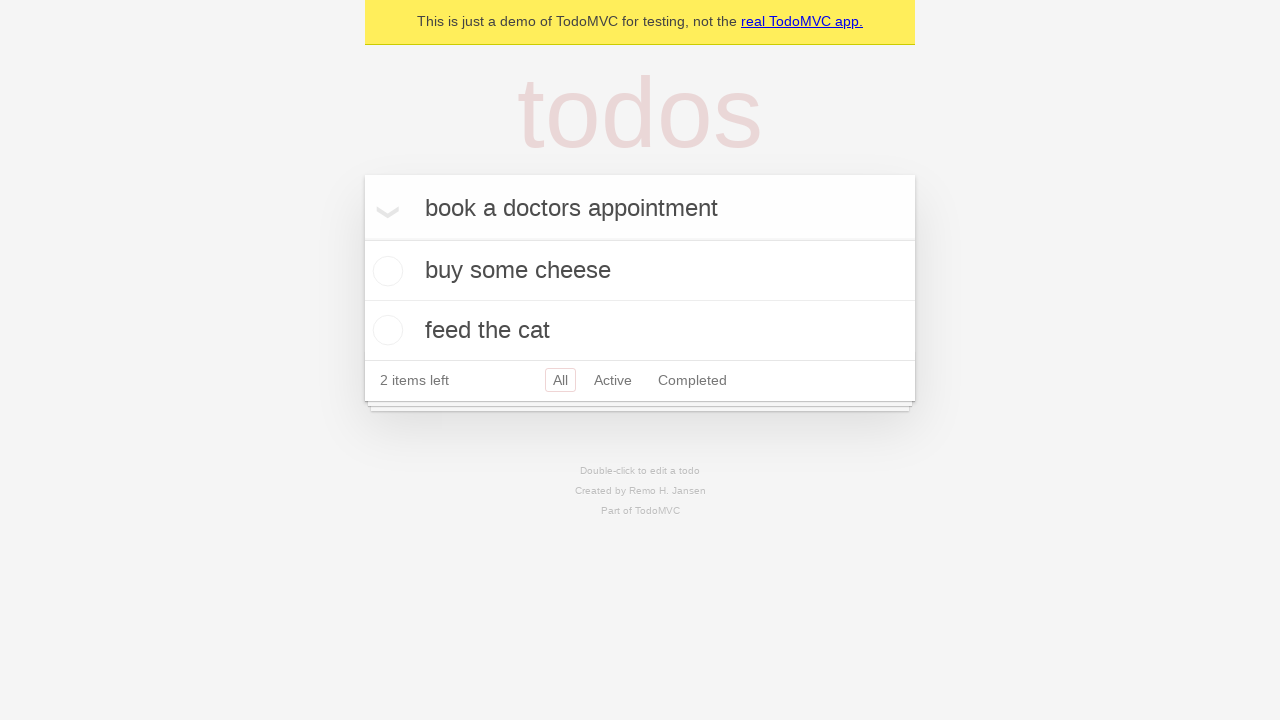

Pressed Enter to add third todo item on internal:attr=[placeholder="What needs to be done?"i]
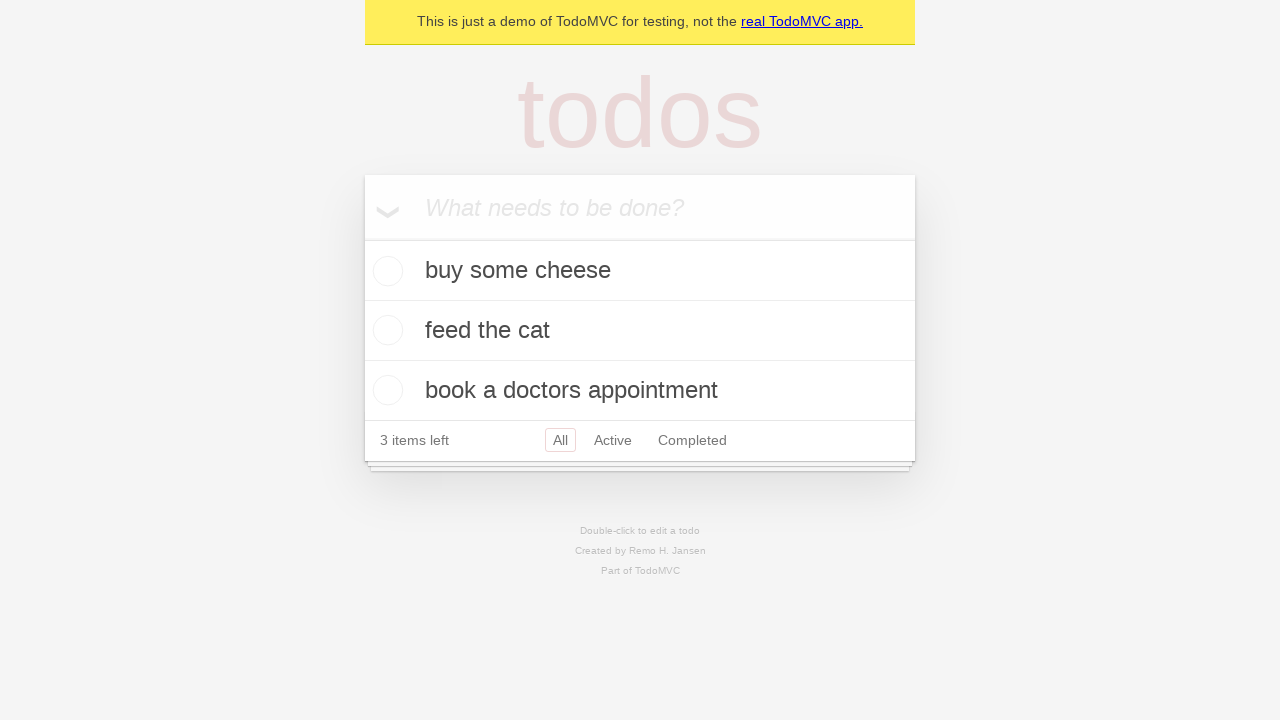

Checked 'Mark all as complete' checkbox to complete all items at (362, 238) on internal:label="Mark all as complete"i
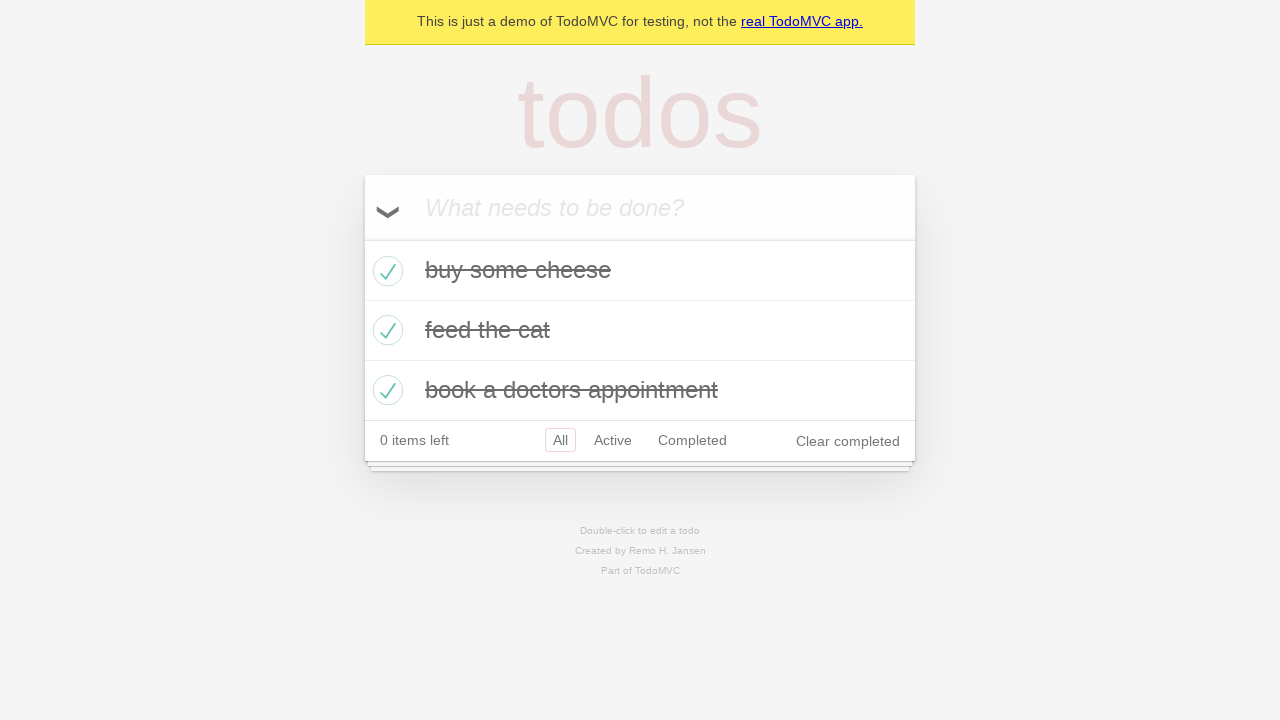

Unchecked first todo item checkbox at (385, 271) on internal:testid=[data-testid="todo-item"s] >> nth=0 >> internal:role=checkbox
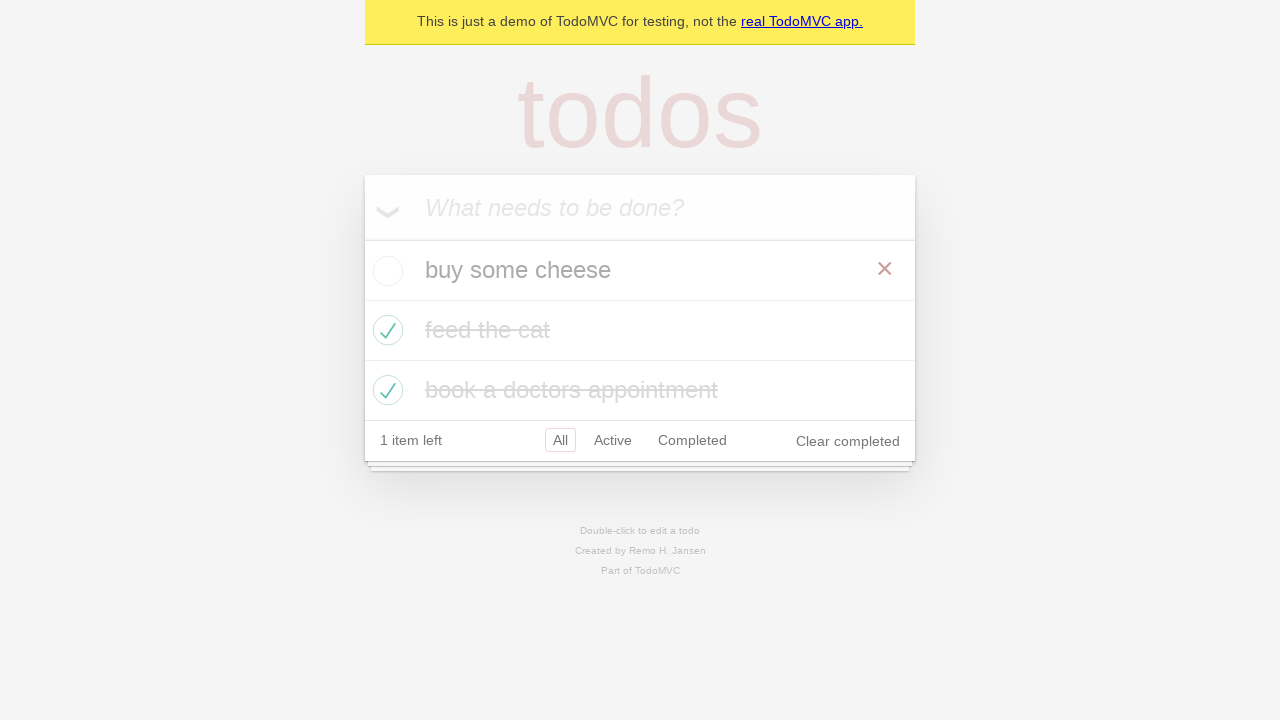

Rechecked first todo item checkbox at (385, 271) on internal:testid=[data-testid="todo-item"s] >> nth=0 >> internal:role=checkbox
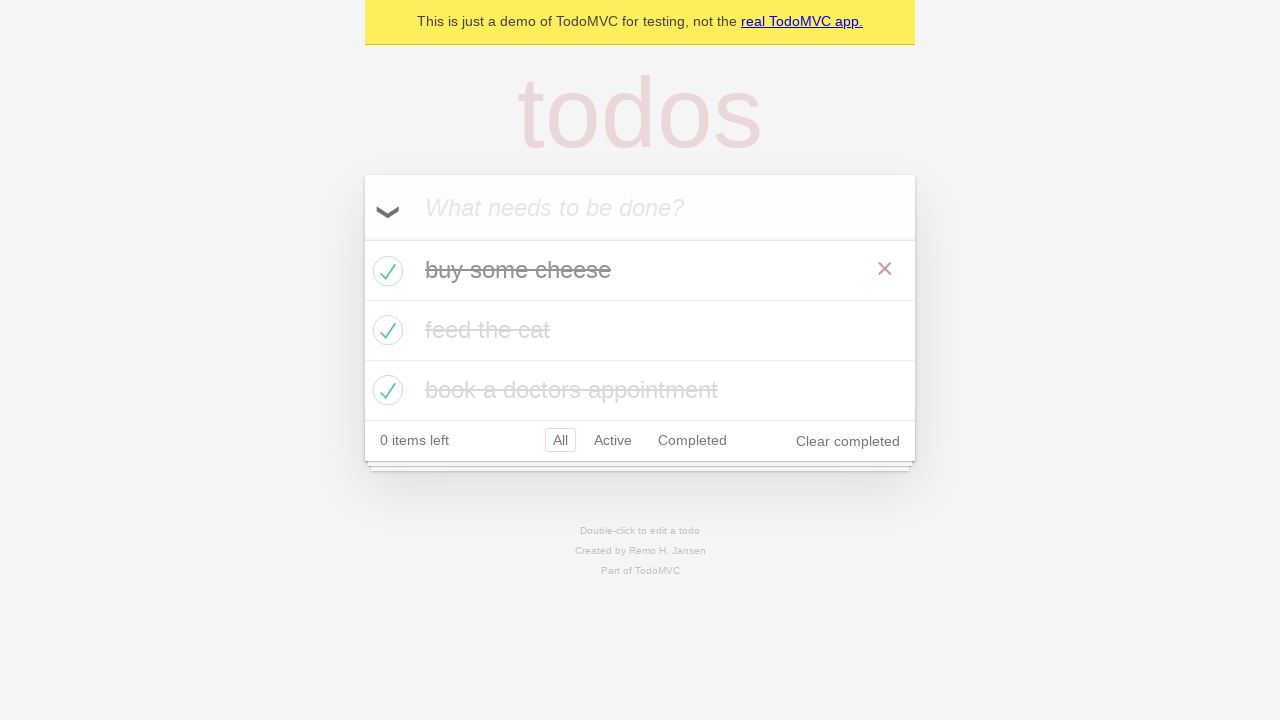

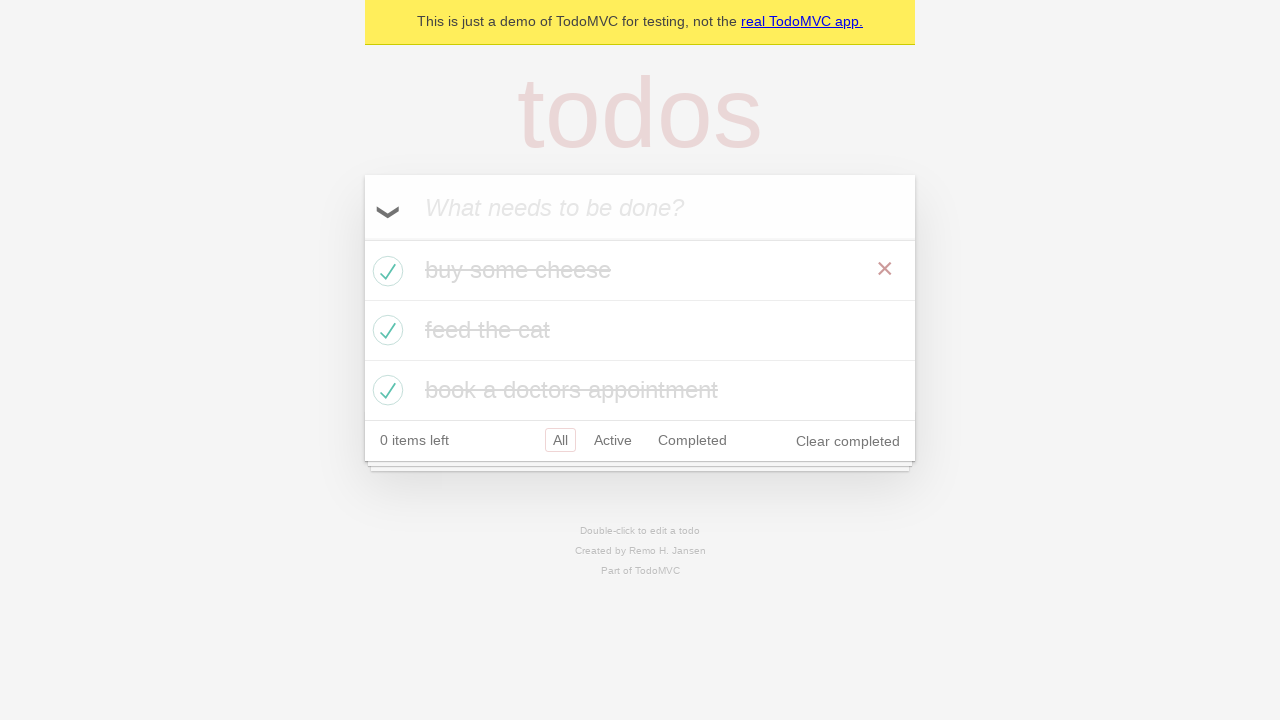